Tests prompt dialog by entering text, accepting first prompt, then dismissing subsequent dialogs

Starting URL: https://antoniotrindade.com.br/treinoautomacao/elementsweb.html

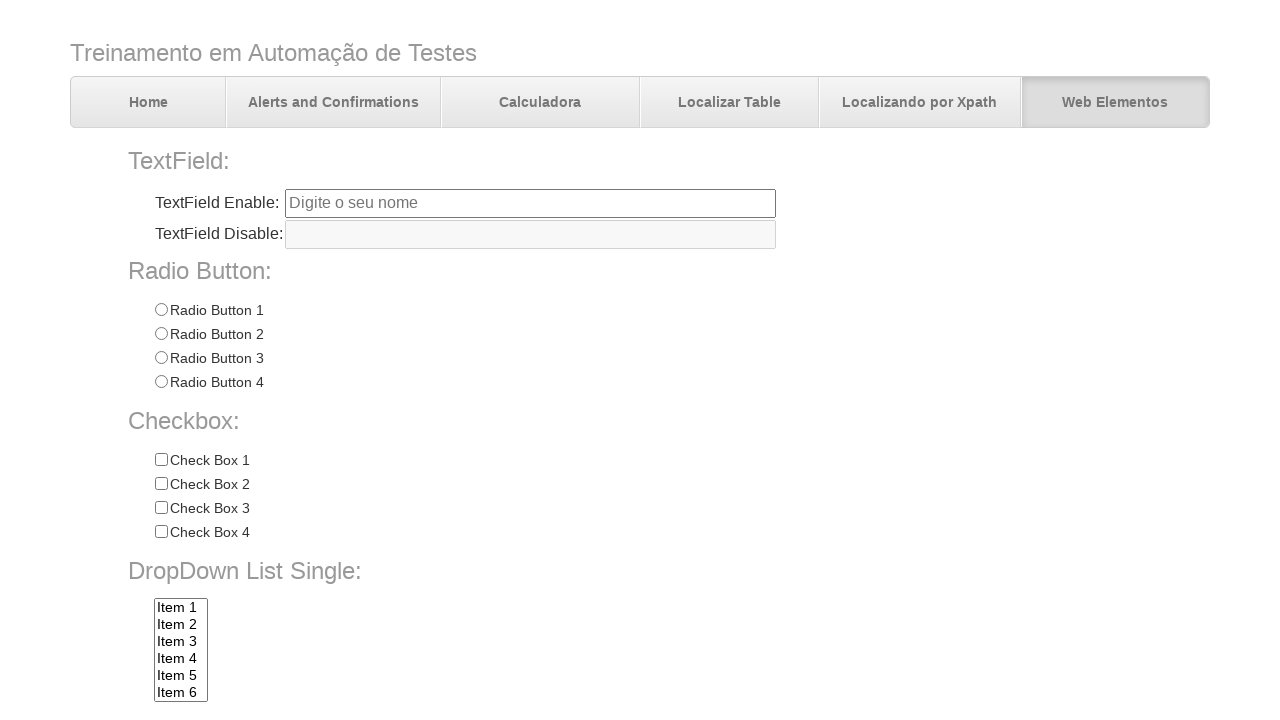

Set up dialog event handler for prompt dialogs
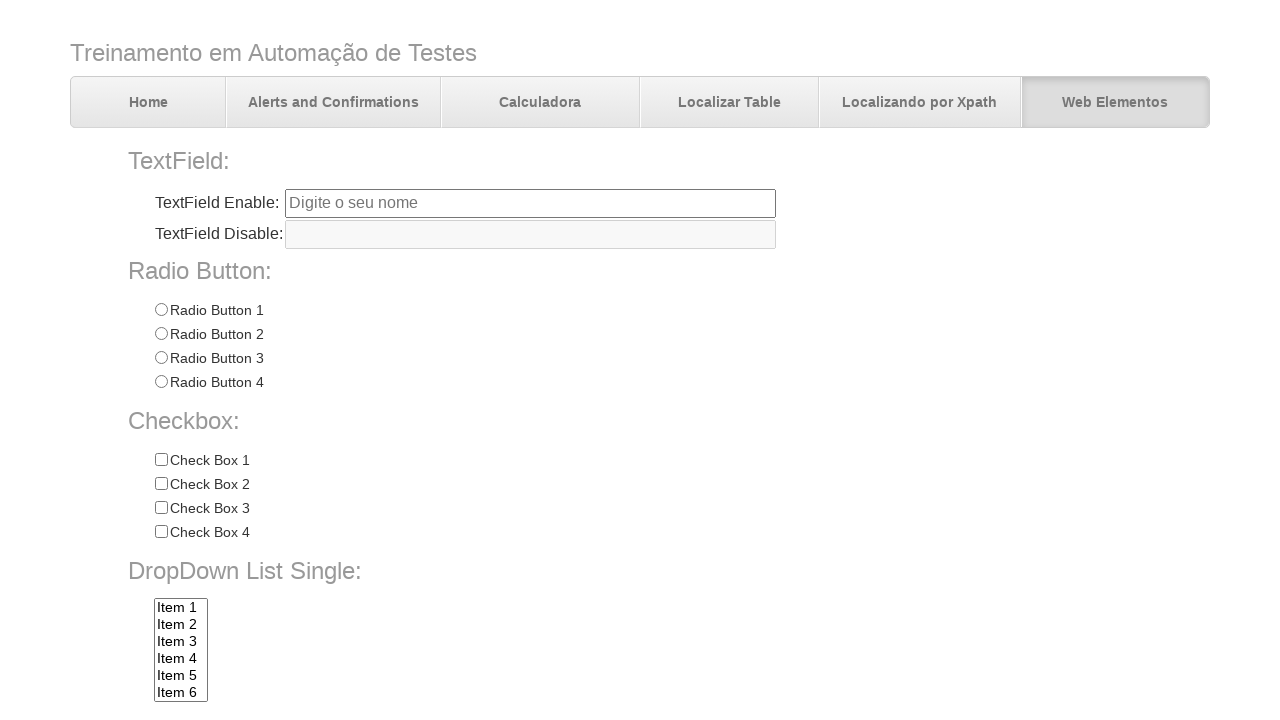

Clicked prompt button to trigger dialog at (375, 700) on #promptBtn
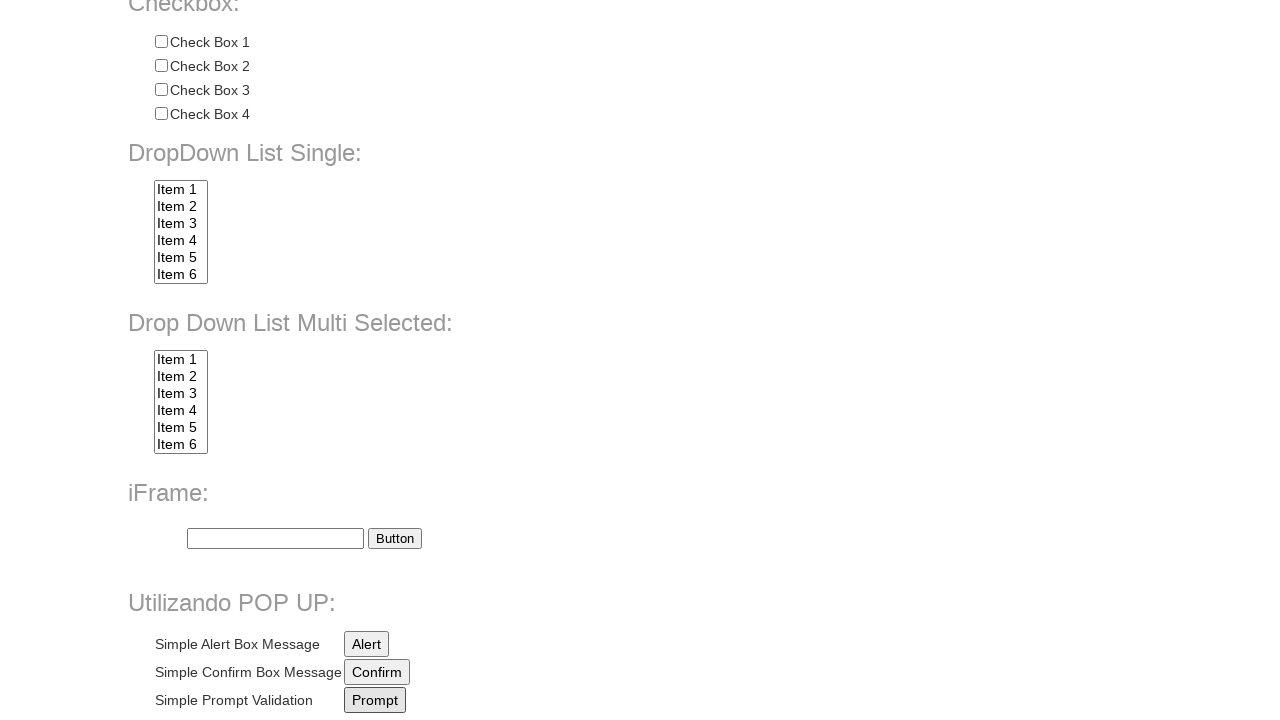

Waited for all dialogs to process (1500ms)
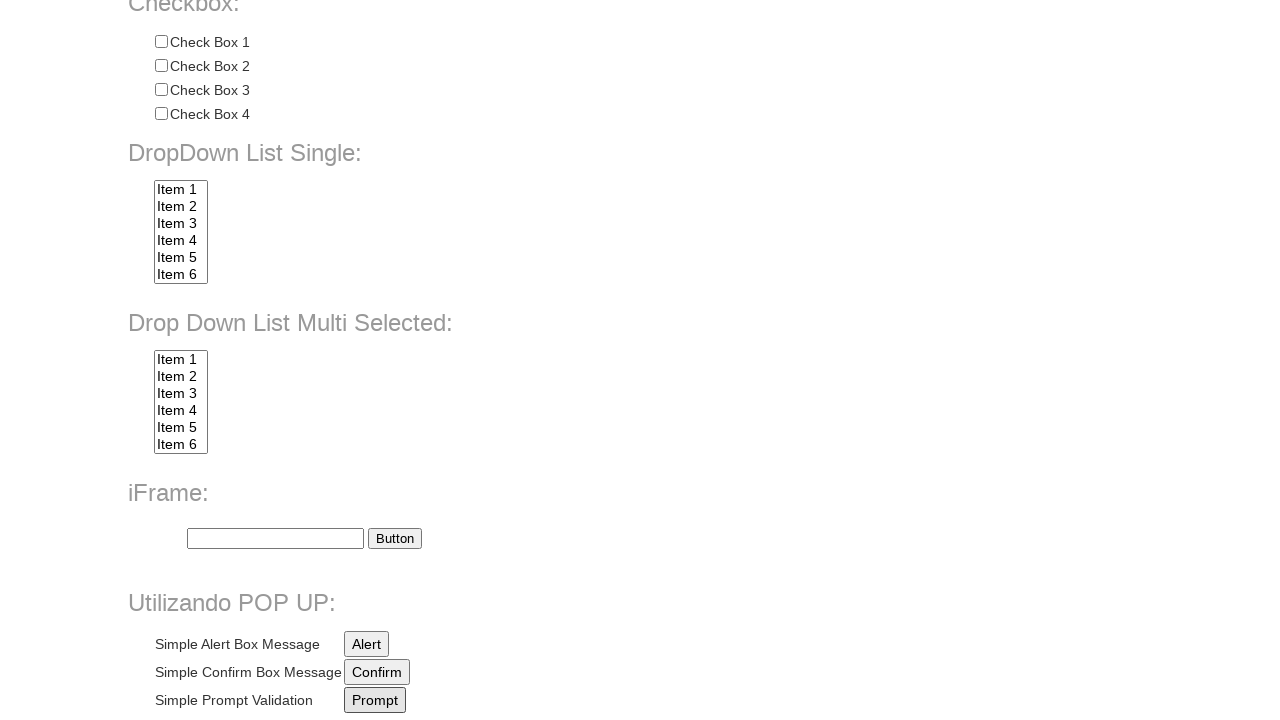

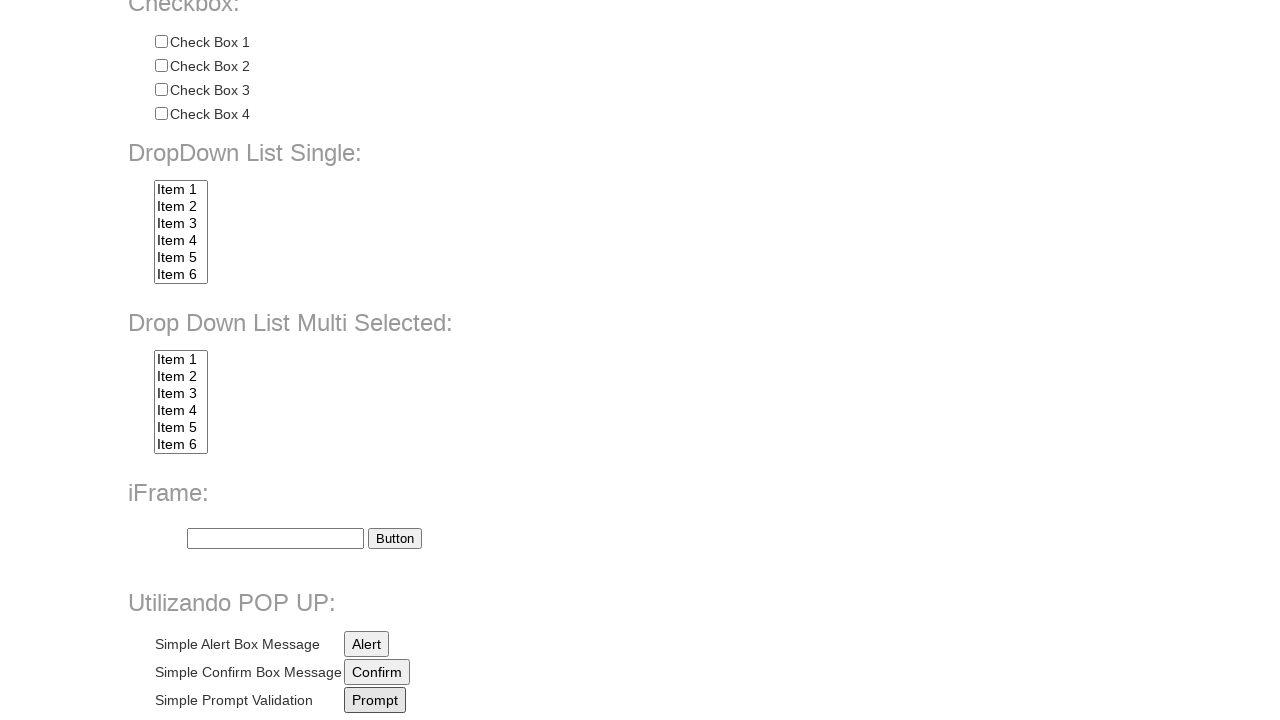